Tests navigation to the About page by clicking the About link and verifying the page displays the header "Who We Are"

Starting URL: https://winvinaya.com/

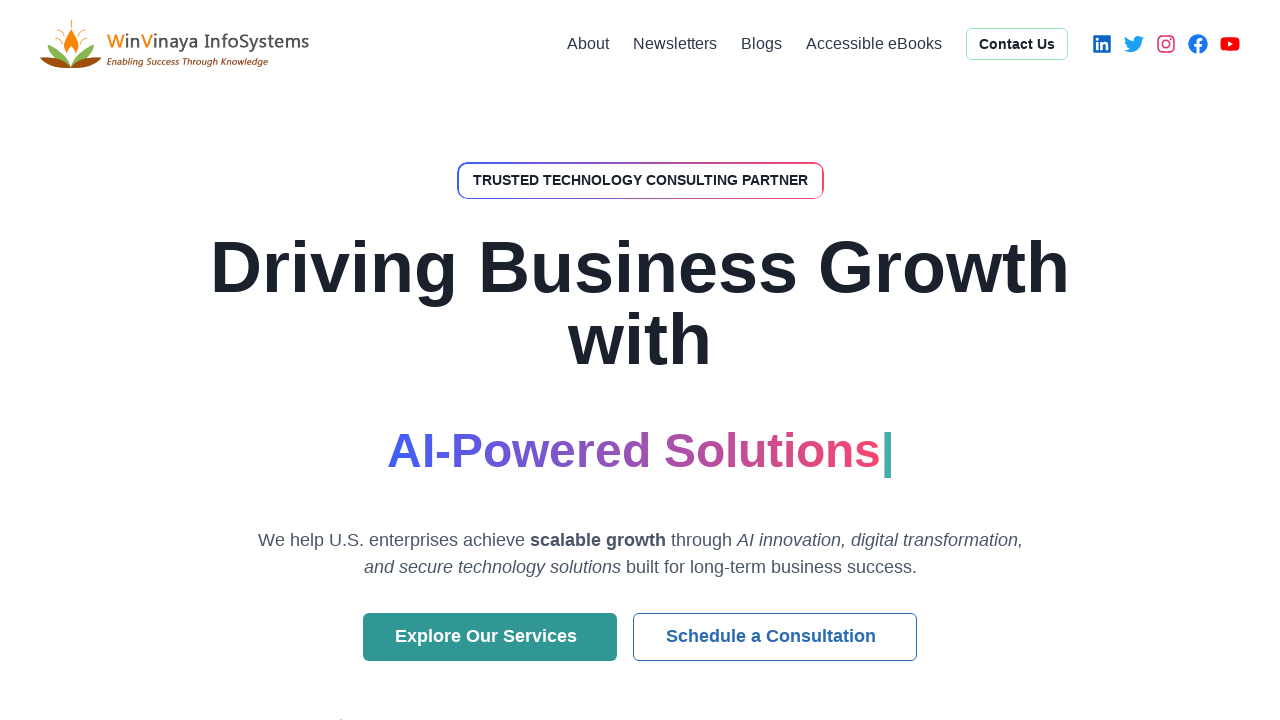

Navigated to https://winvinaya.com/
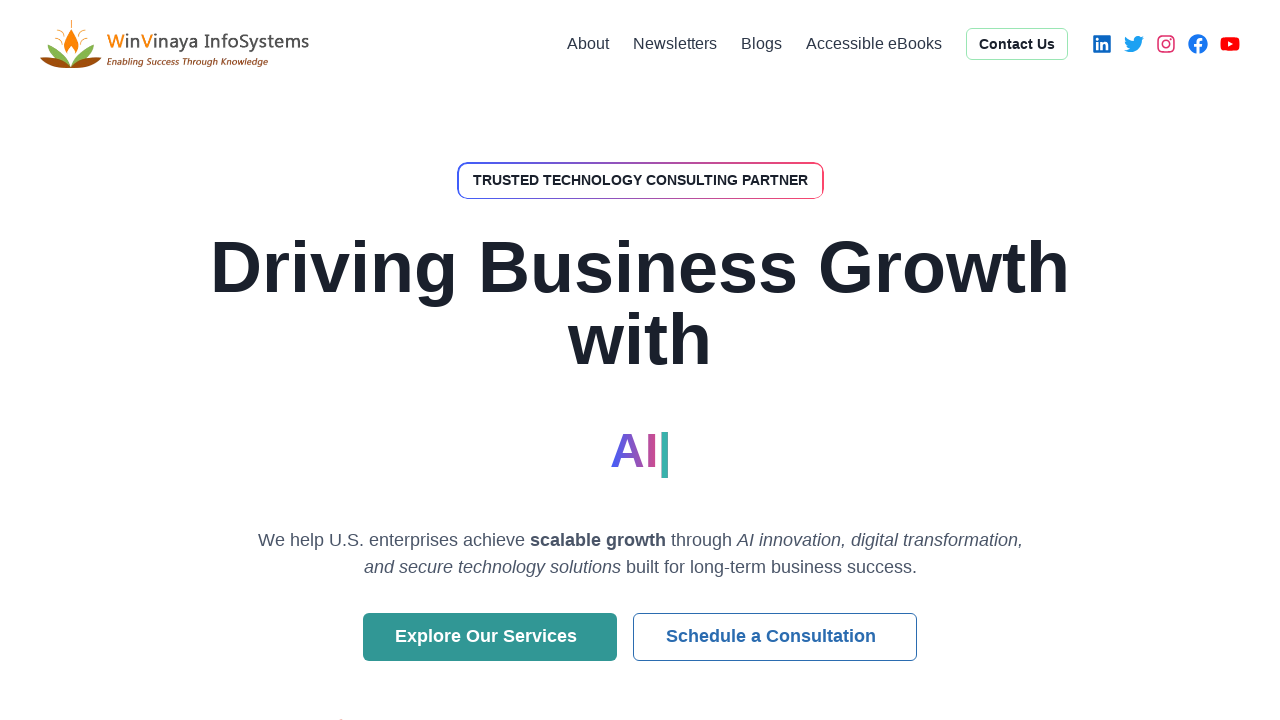

Clicked About link at (588, 44) on text=About
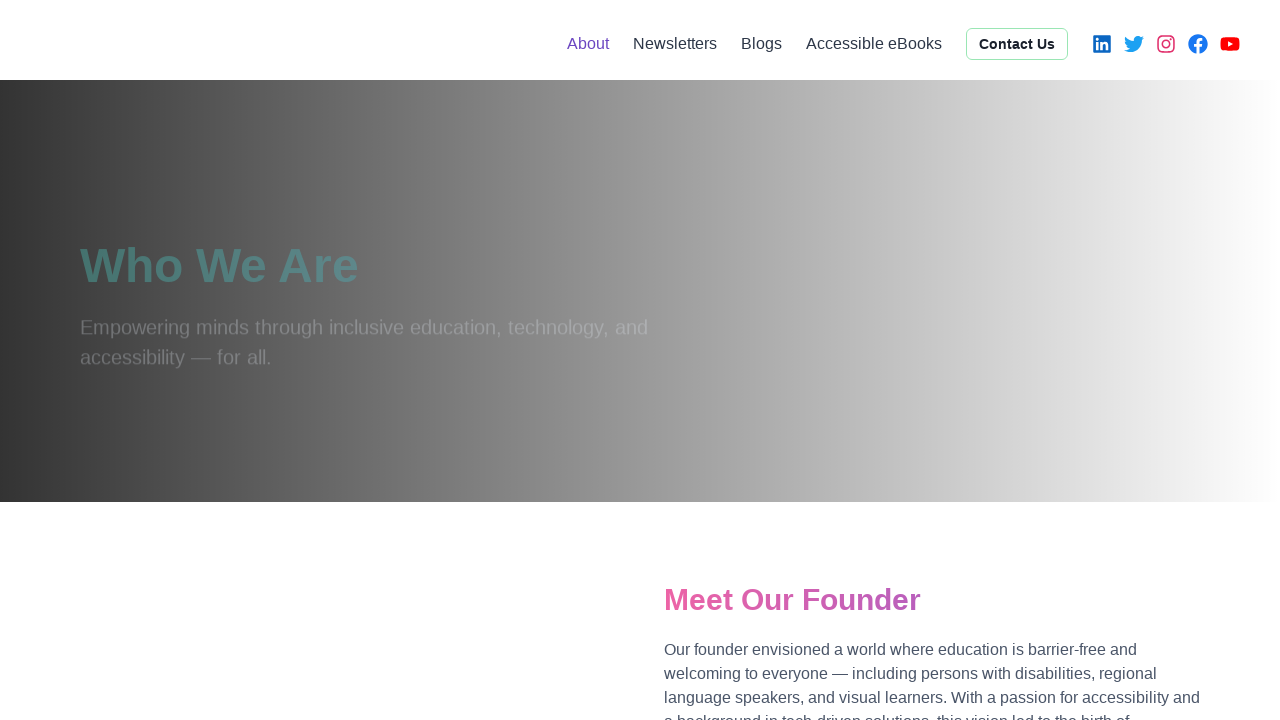

Header h1 element became visible
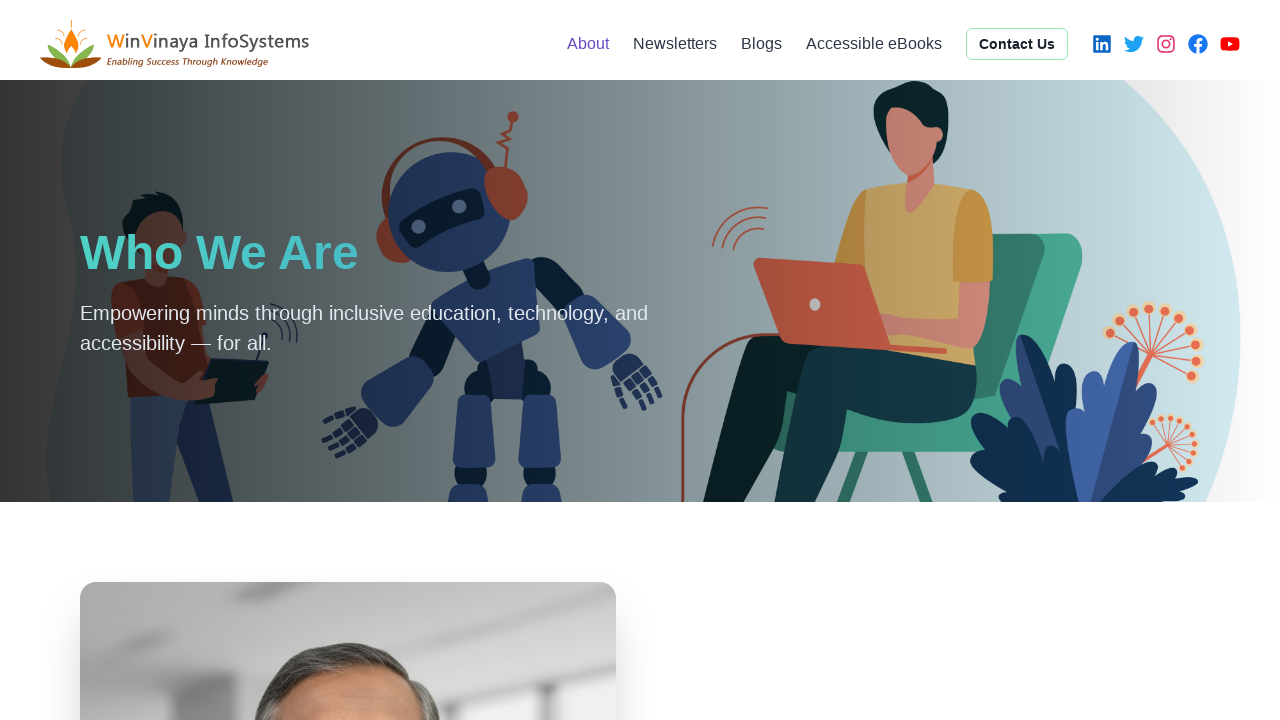

Verified URL contains 'about'
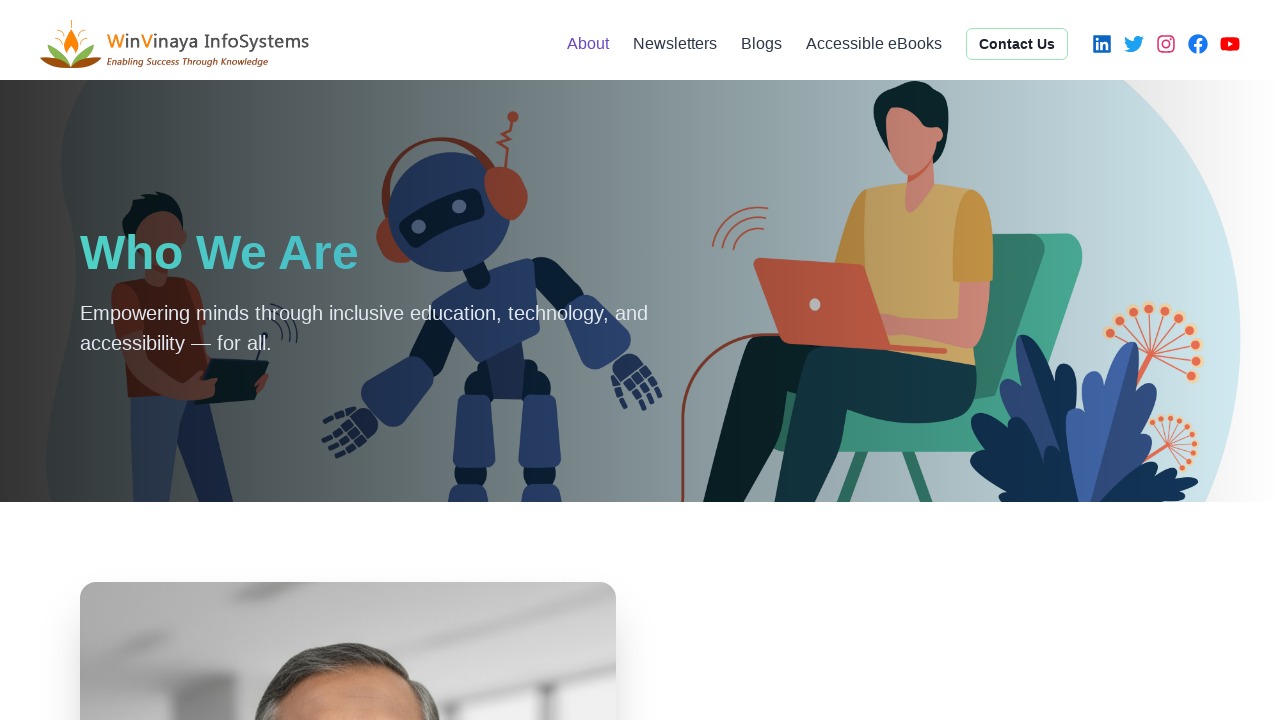

Verified header text is 'Who We Are'
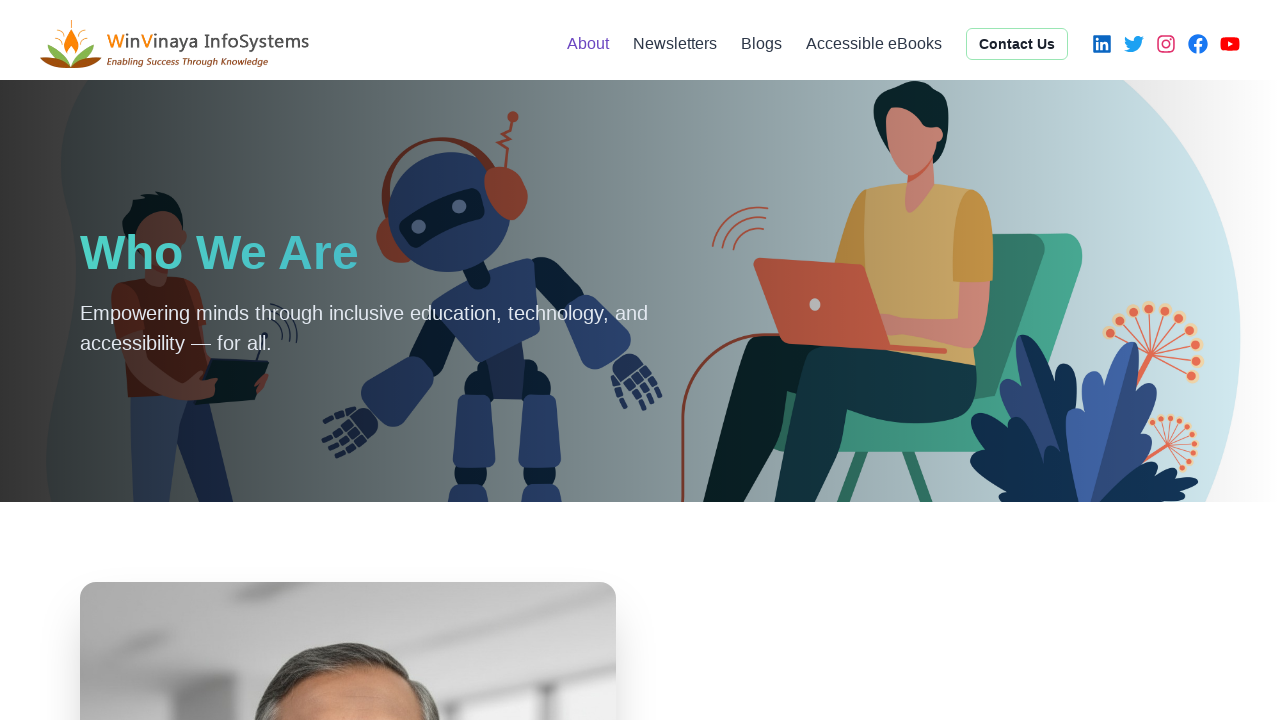

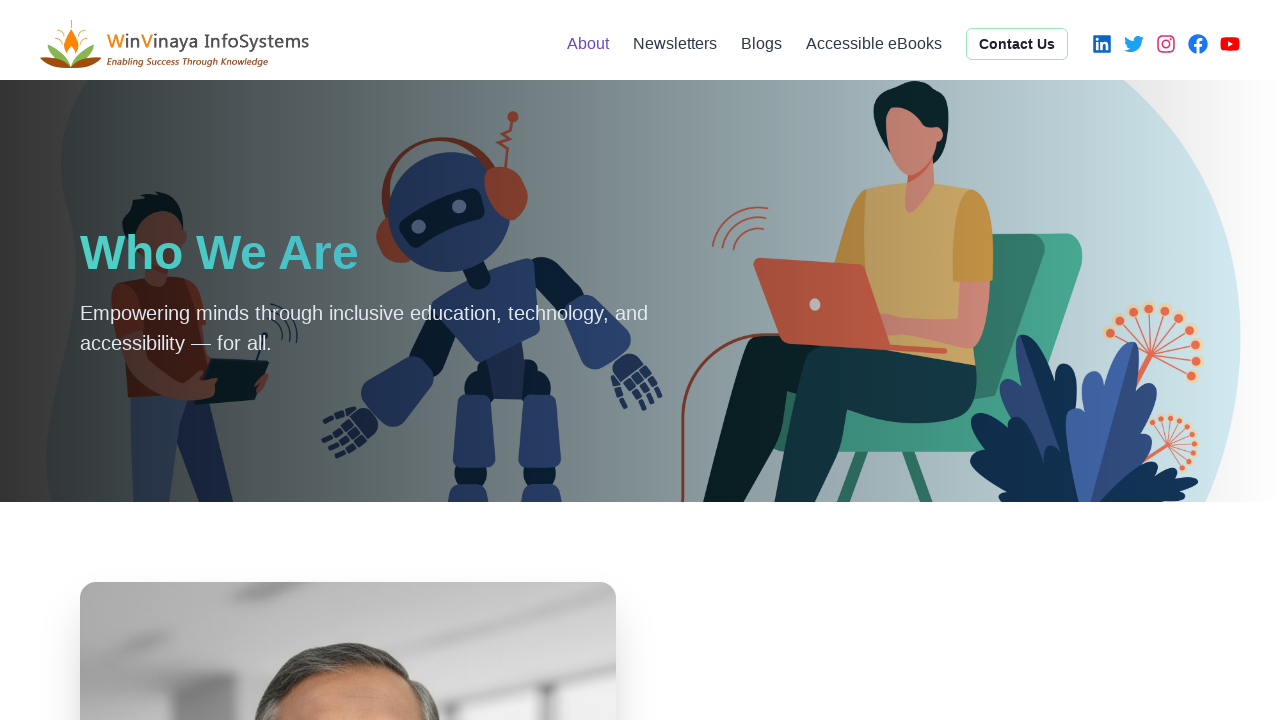